Tests the autocomplete form by filling in address details including street address, city, and zip code

Starting URL: https://formy-project.herokuapp.com/autocomplete

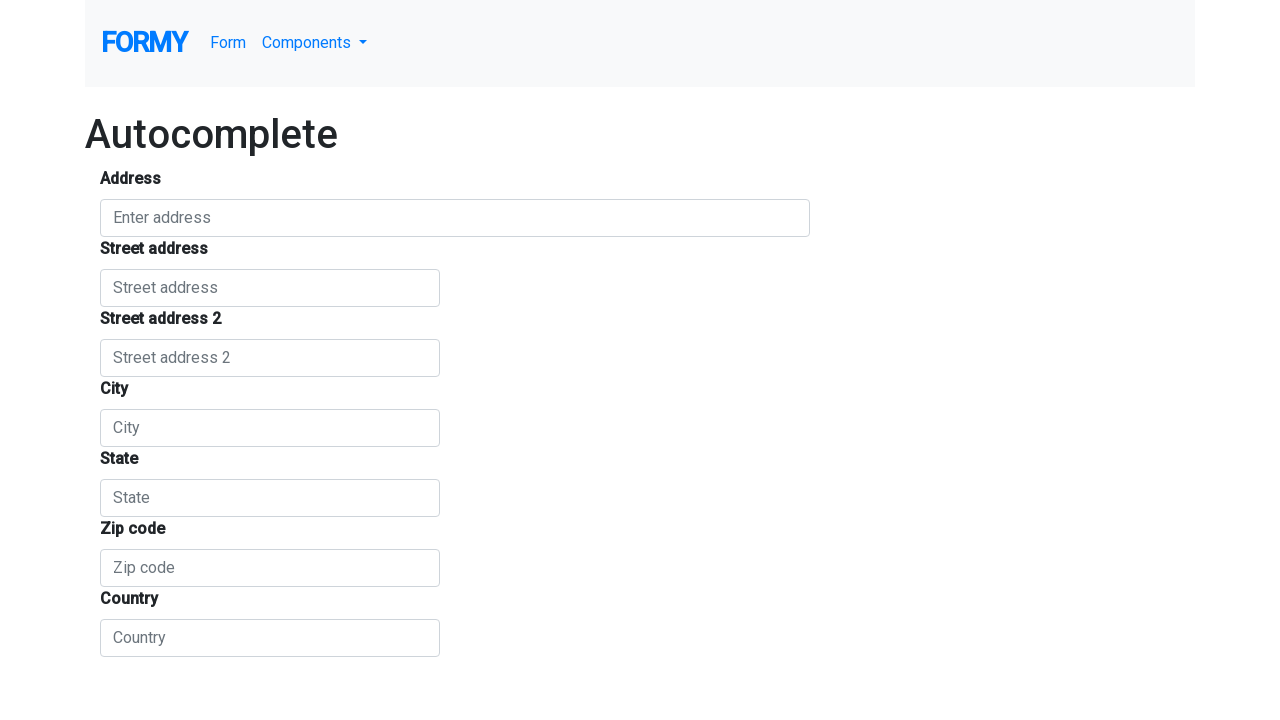

Filled autocomplete field with 'Mirpur 2' on #autocomplete
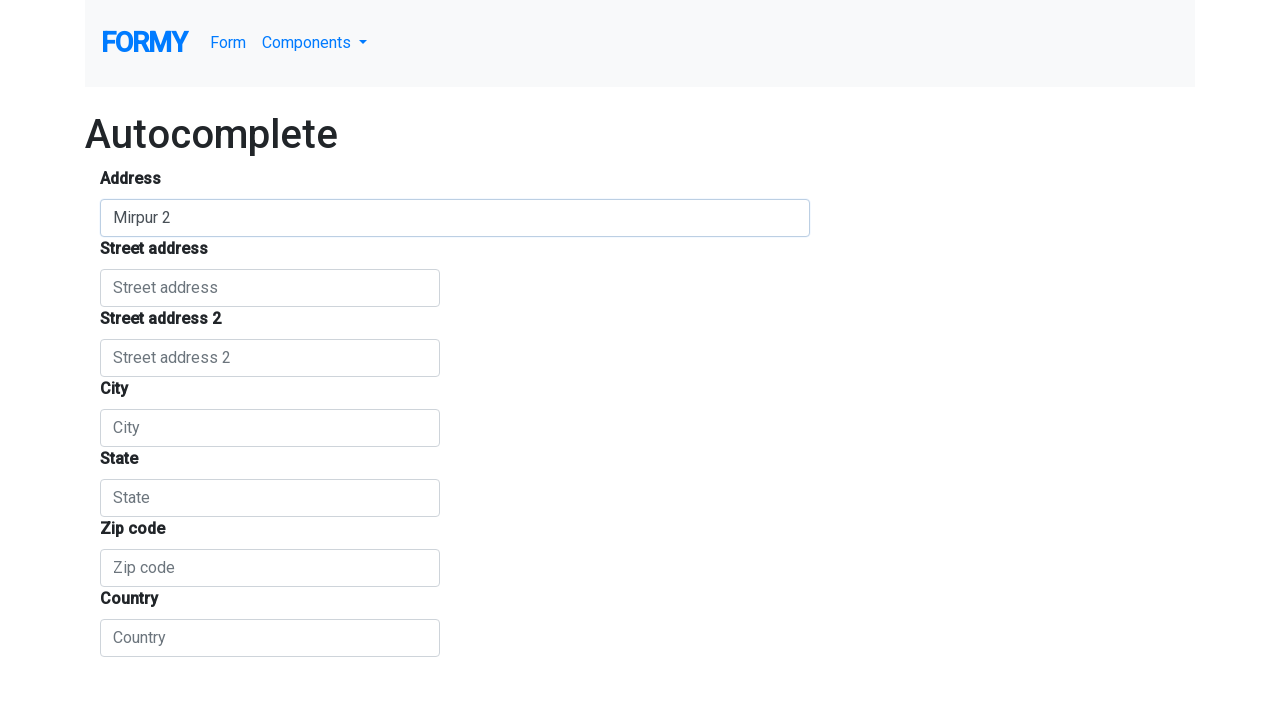

Filled street address field with 'Uttar Pirerbagh' on #street_number
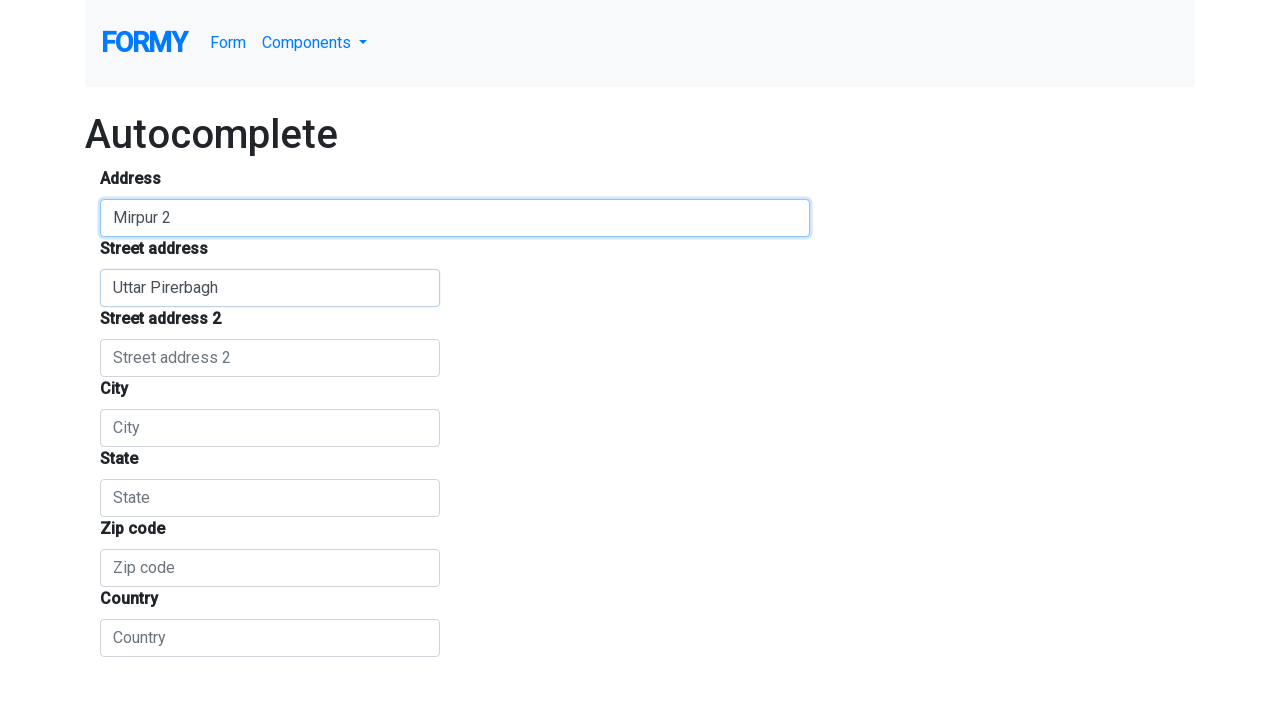

Filled city field with 'Dhaka' on #locality
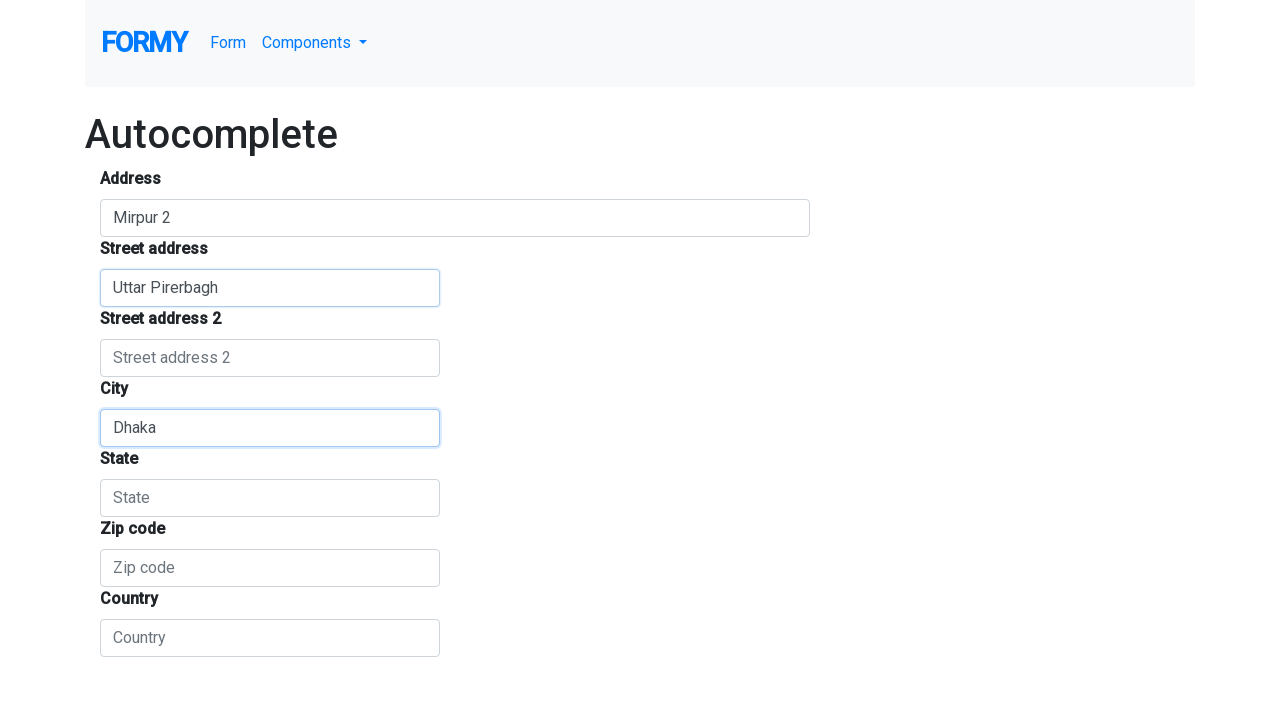

Filled zip/postal code field with '1216' on #postal_code
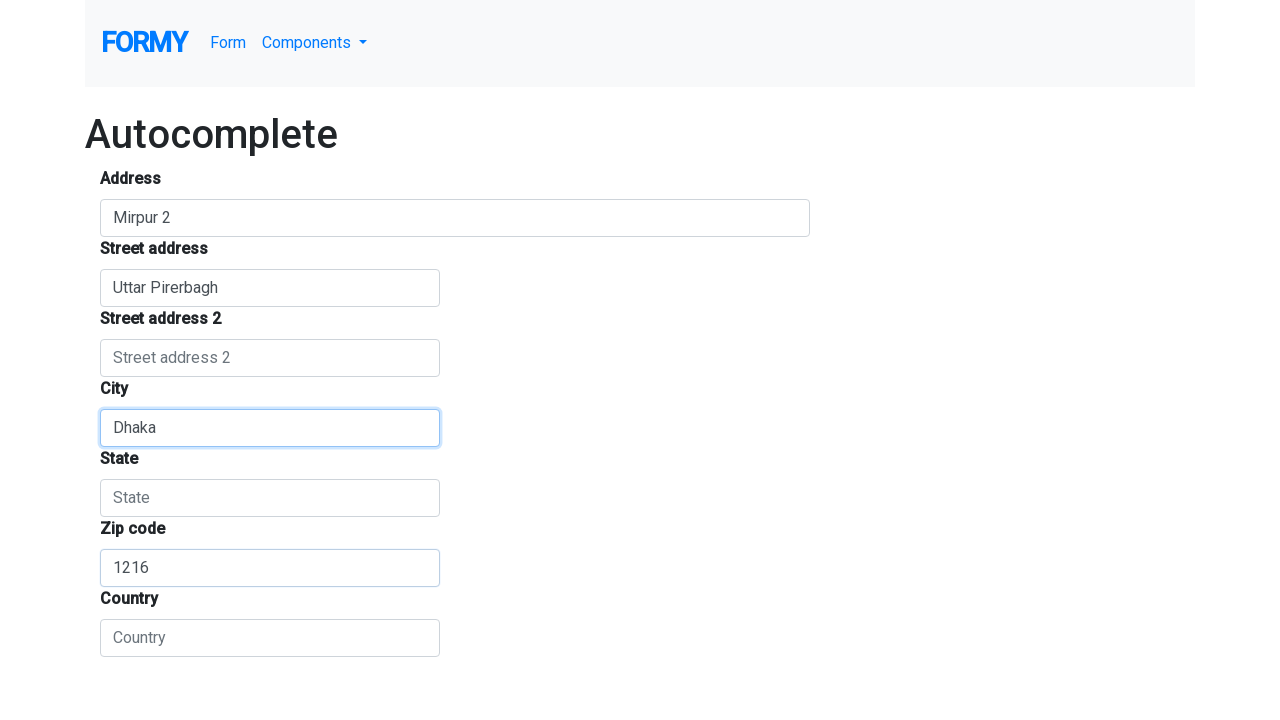

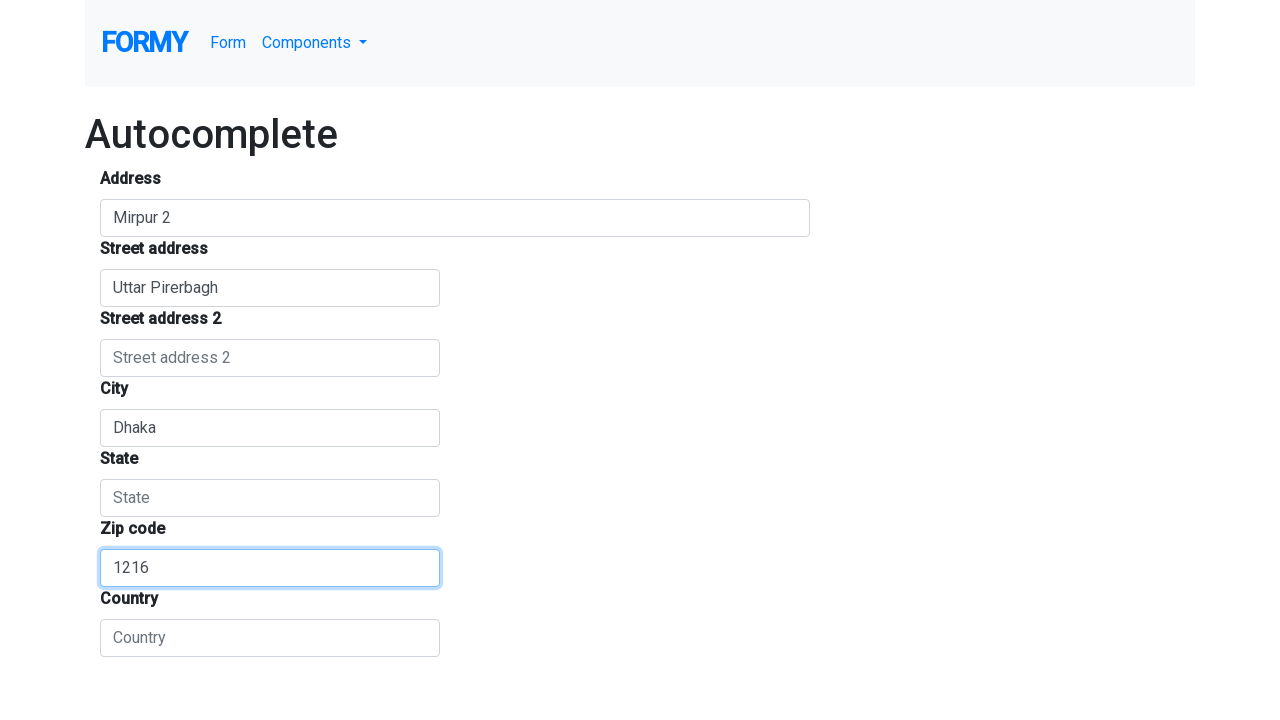